Tests that you can cancel out of an error message and the error disappears

Starting URL: https://devmountain-qa.github.io/employee-manager/1.2_Version/index.html

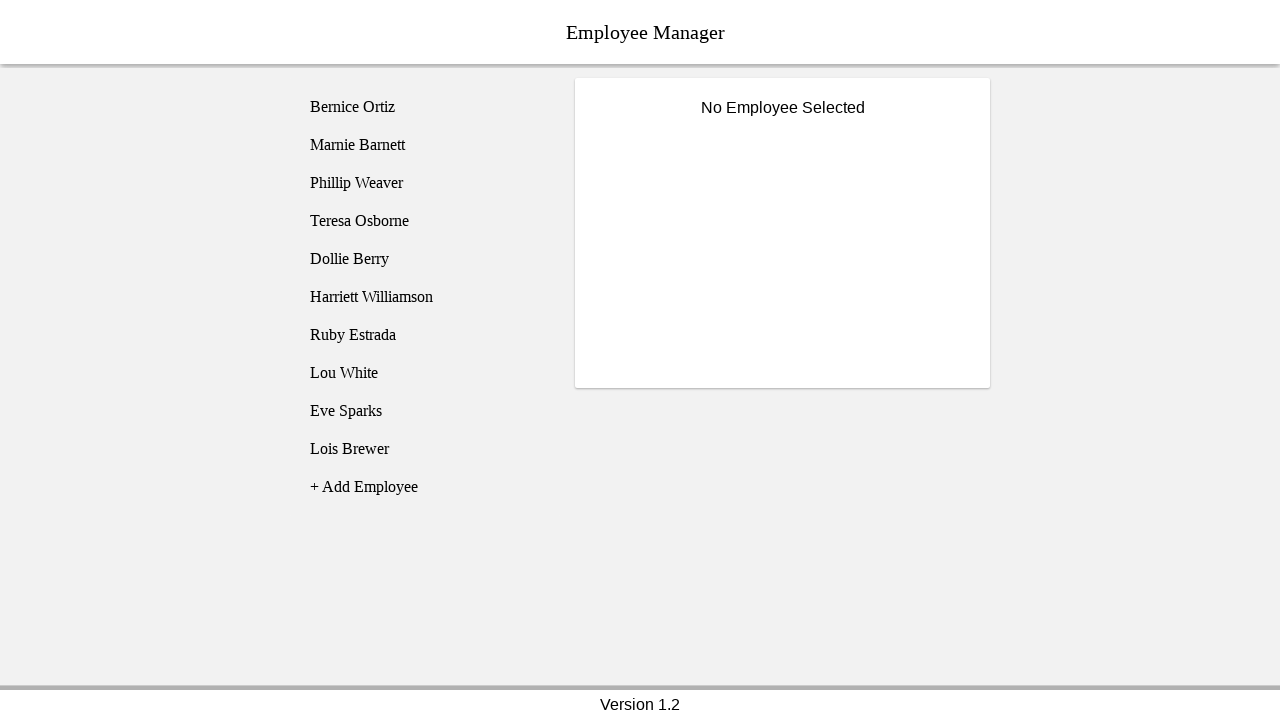

Clicked on Bernice Ortiz employee at (425, 107) on [name='employee1']
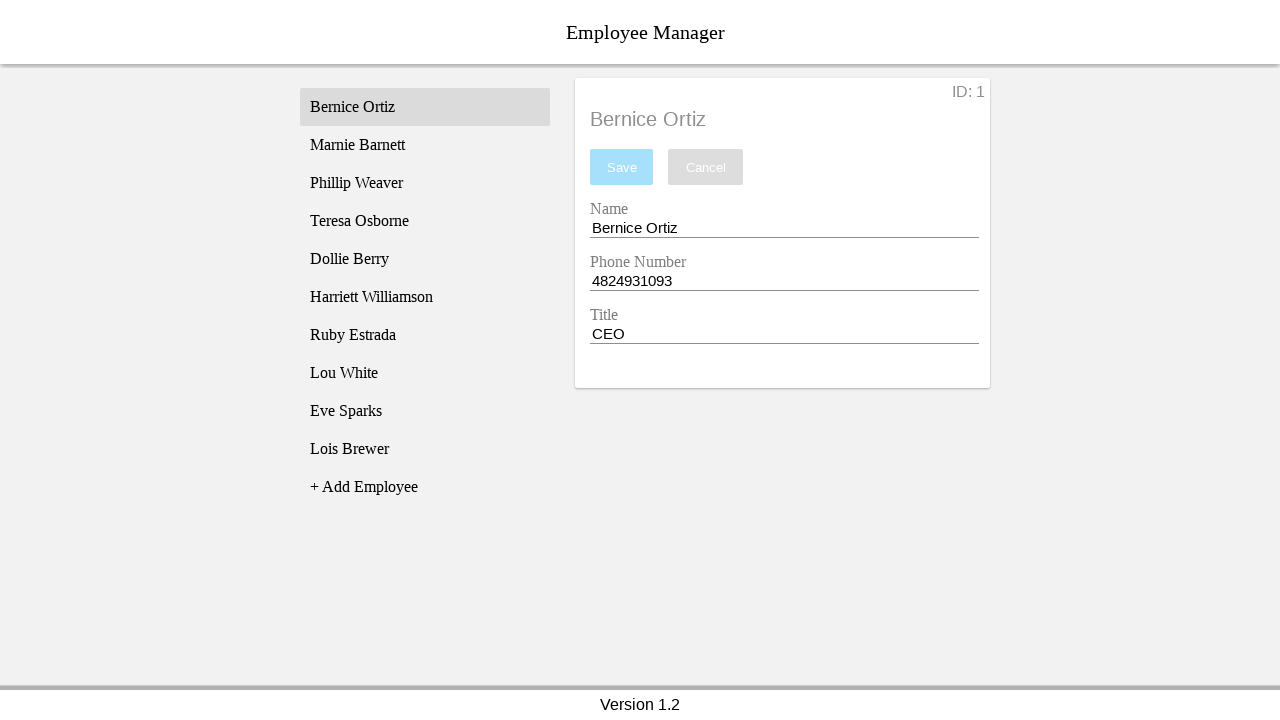

Name input field became visible
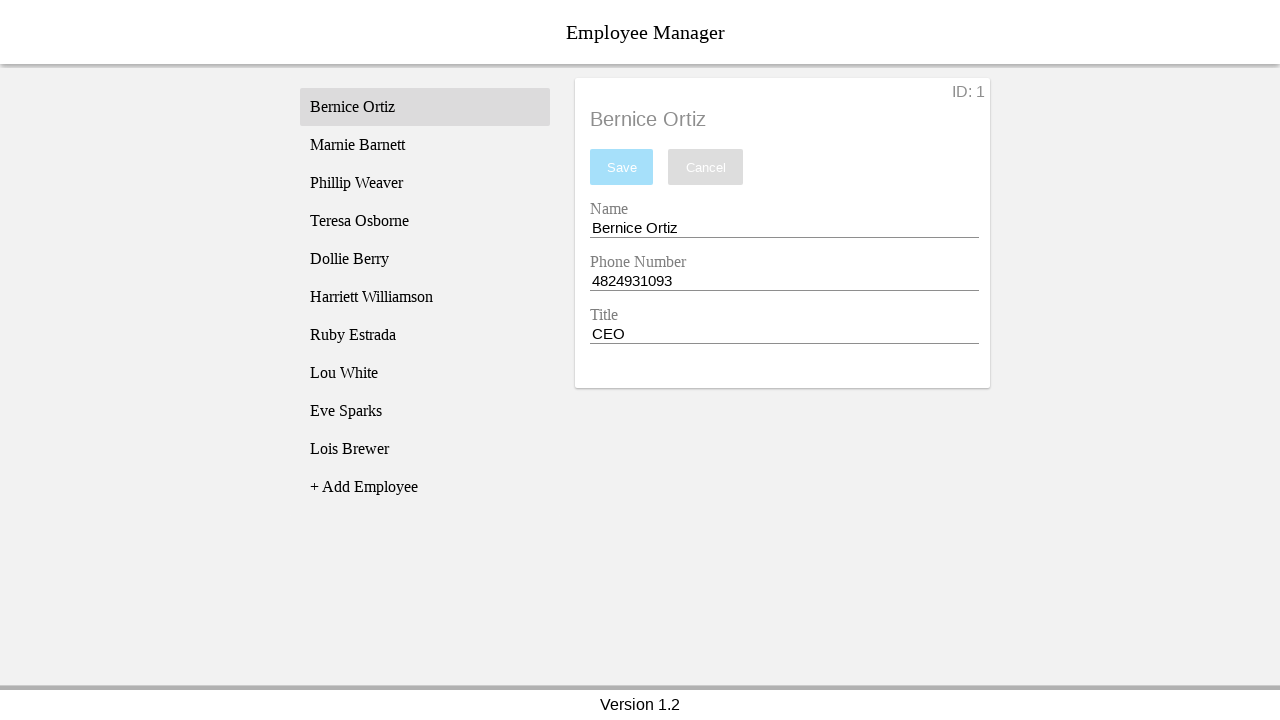

Cleared the name input field on [name='nameEntry']
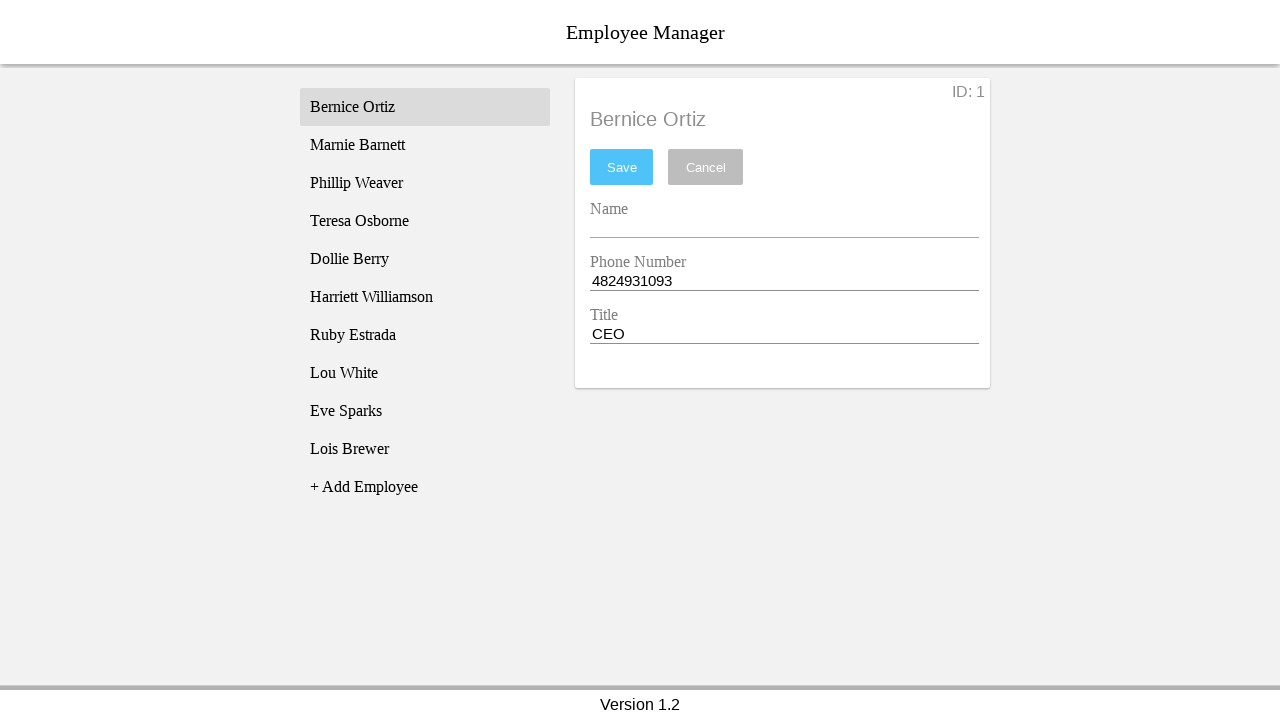

Pressed space in name input on [name='nameEntry']
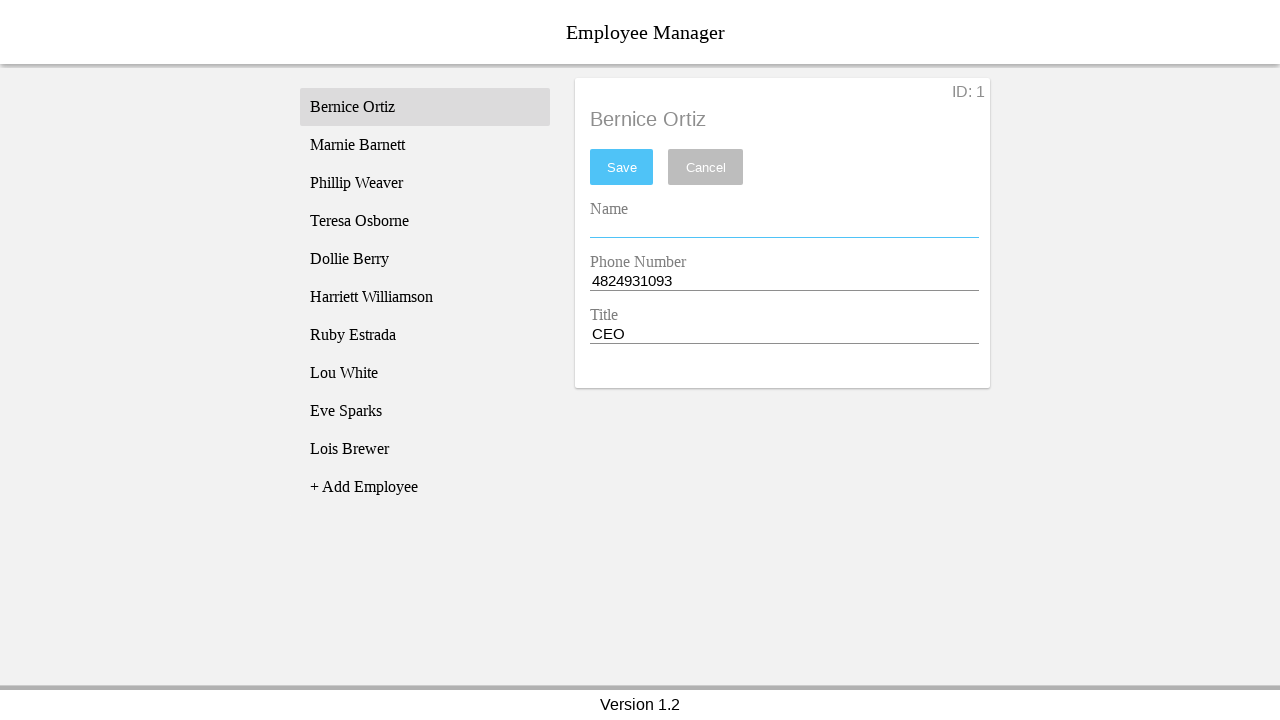

Pressed backspace to remove space from name input on [name='nameEntry']
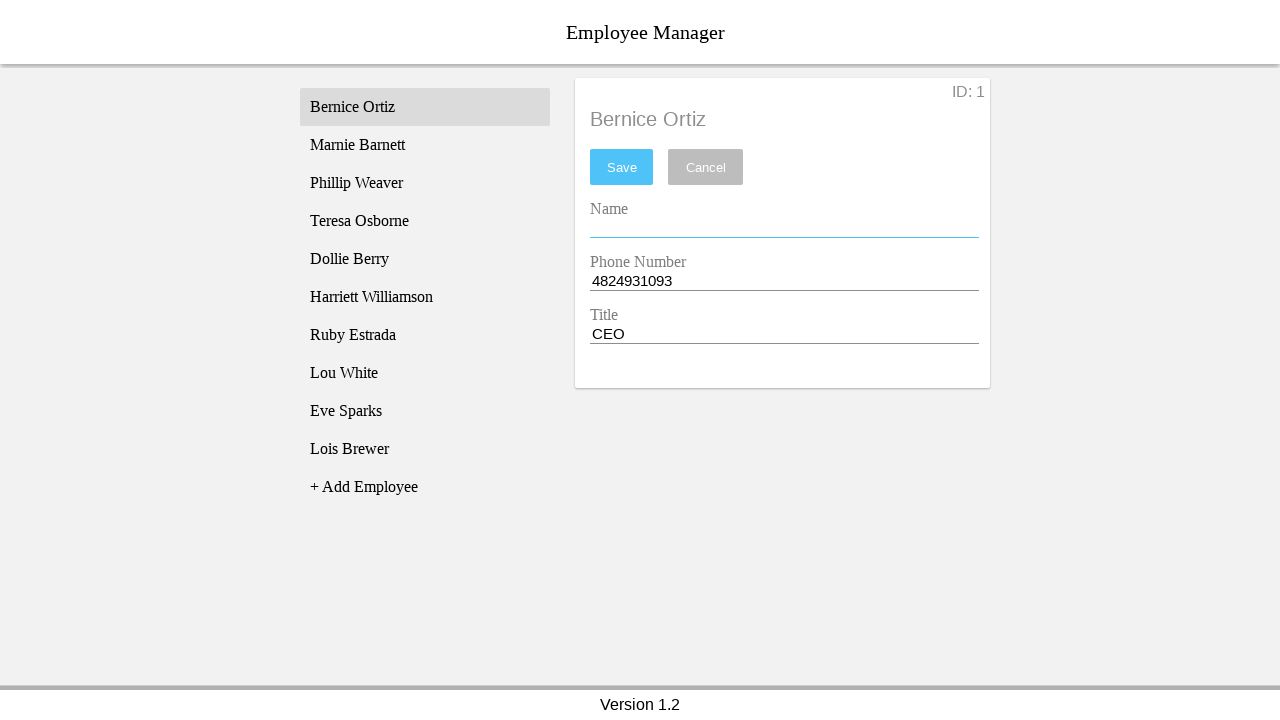

Clicked save button to trigger error at (622, 167) on #saveBtn
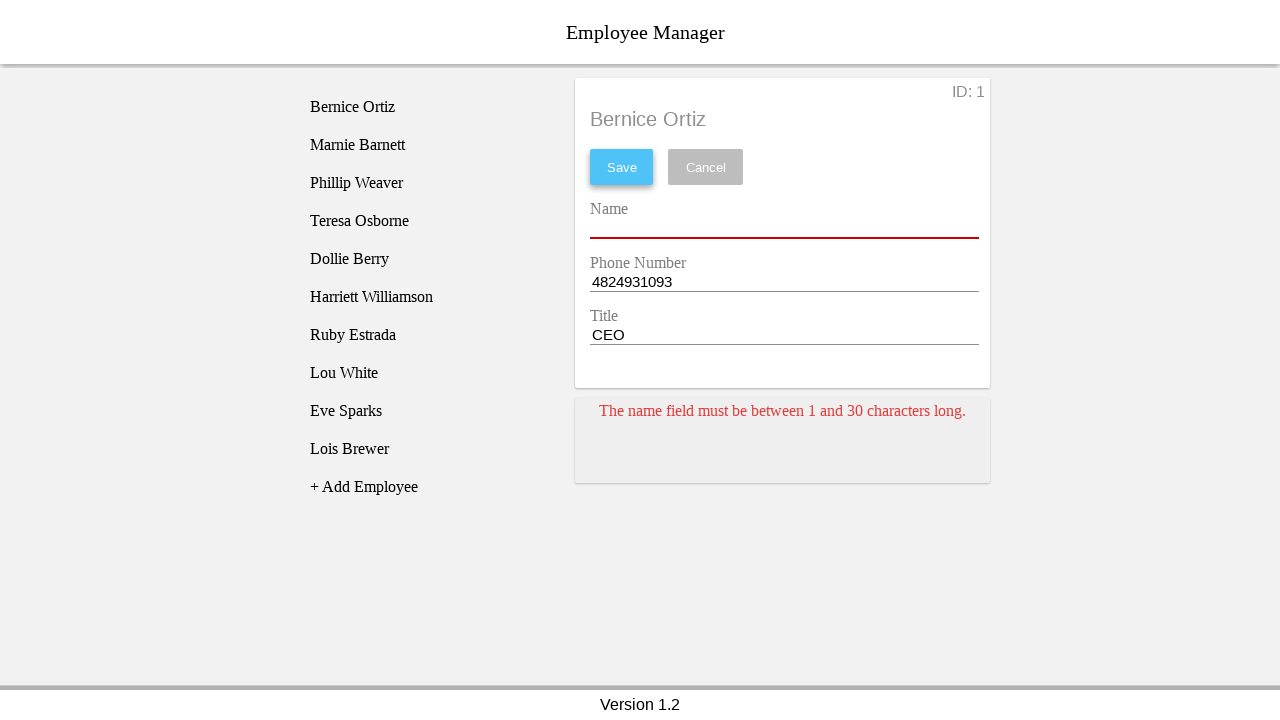

Error message card appeared
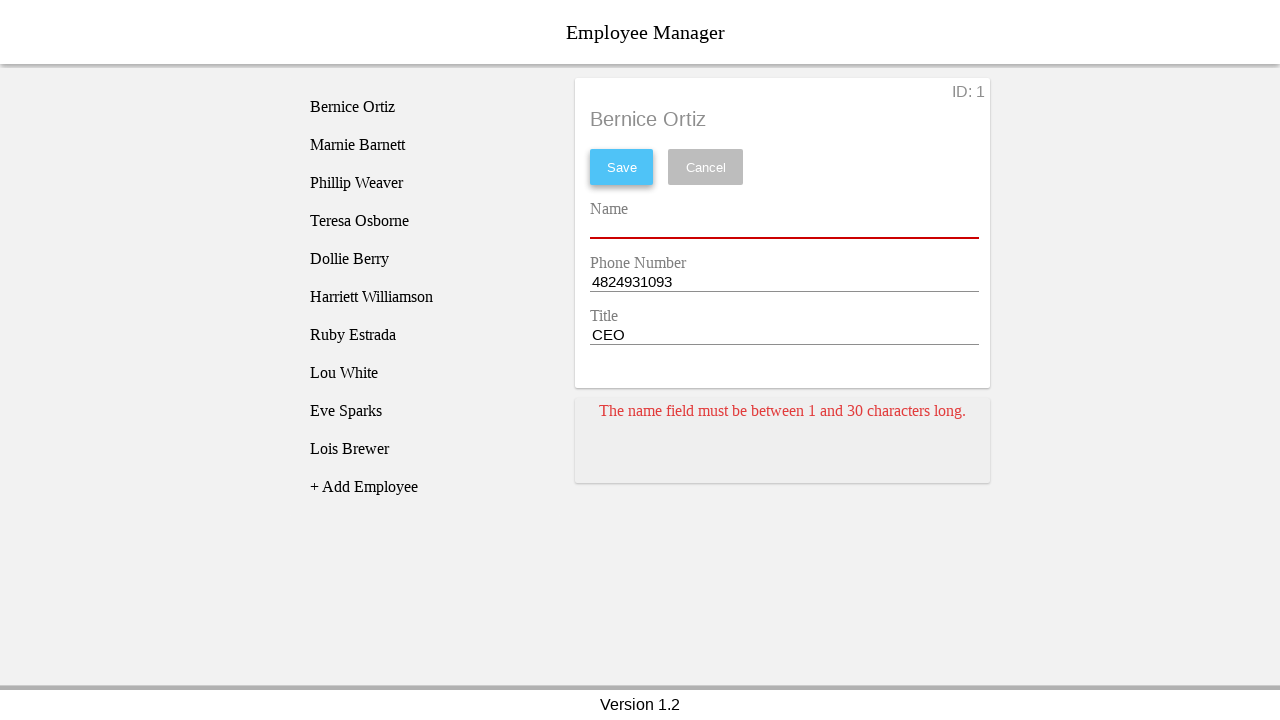

Pressed space in name input field on [name='nameEntry']
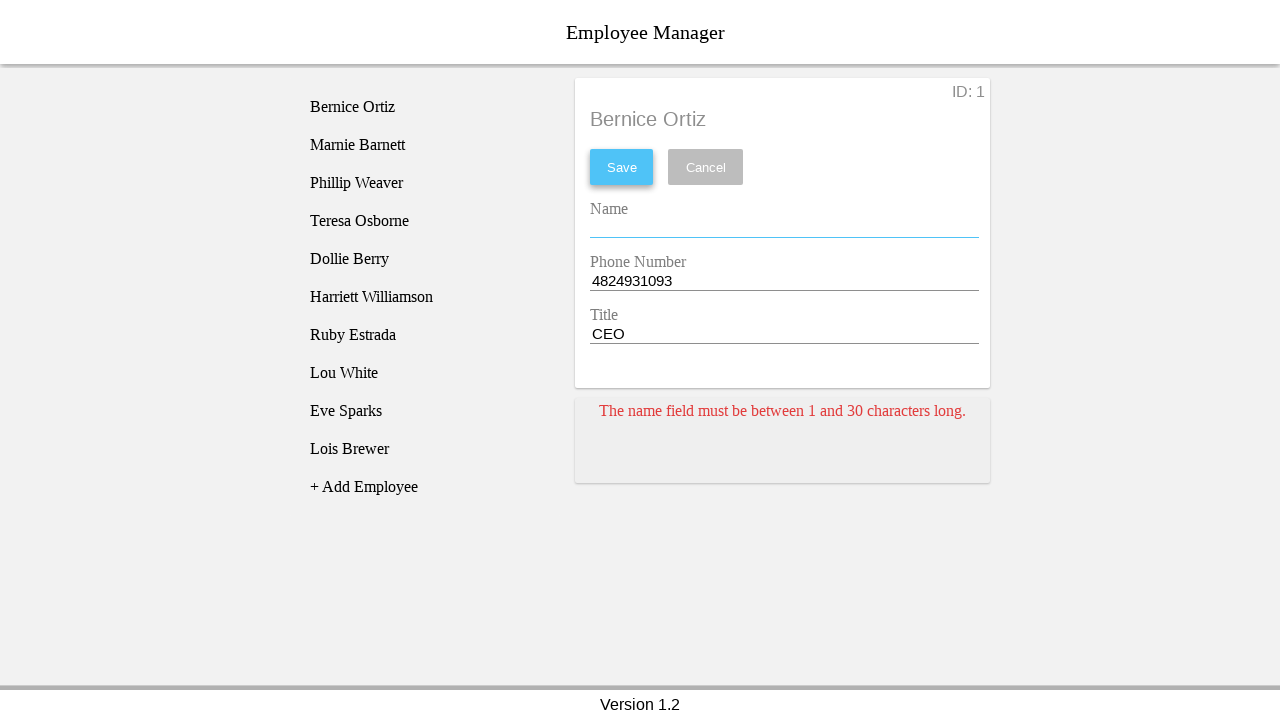

Clicked cancel button to close error message at (706, 167) on [name='cancel']
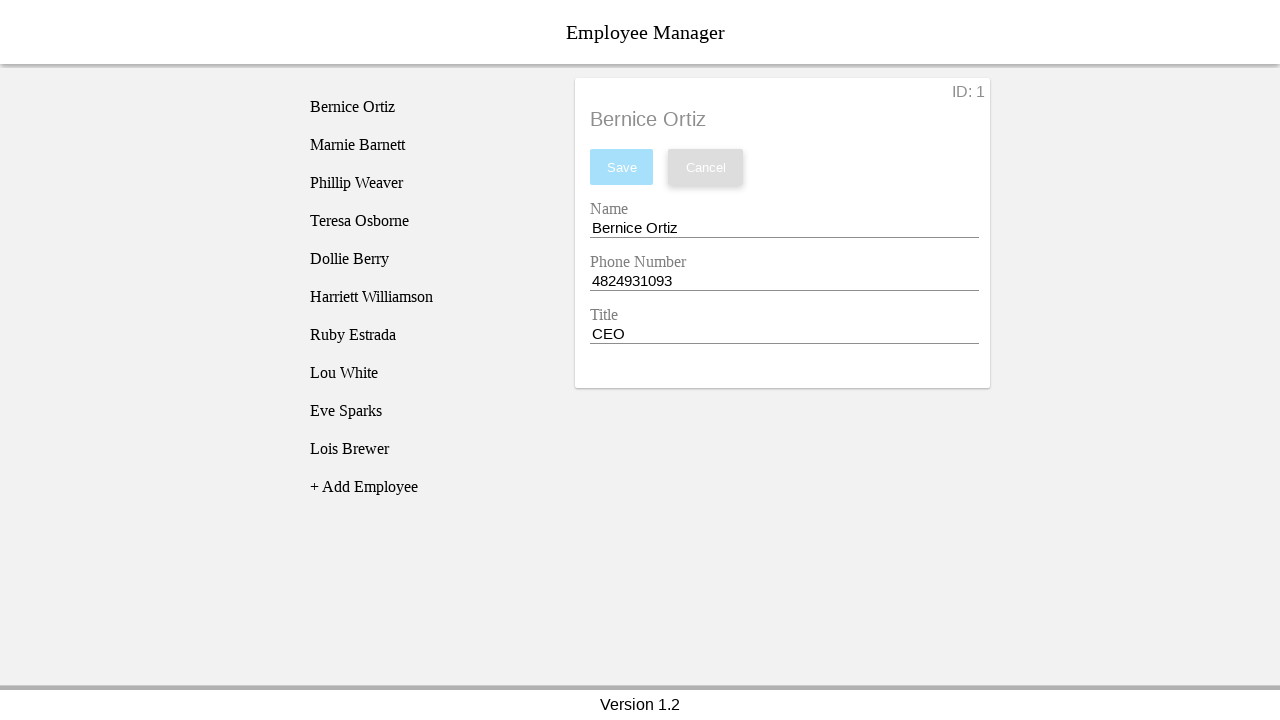

Waited for error message to disappear
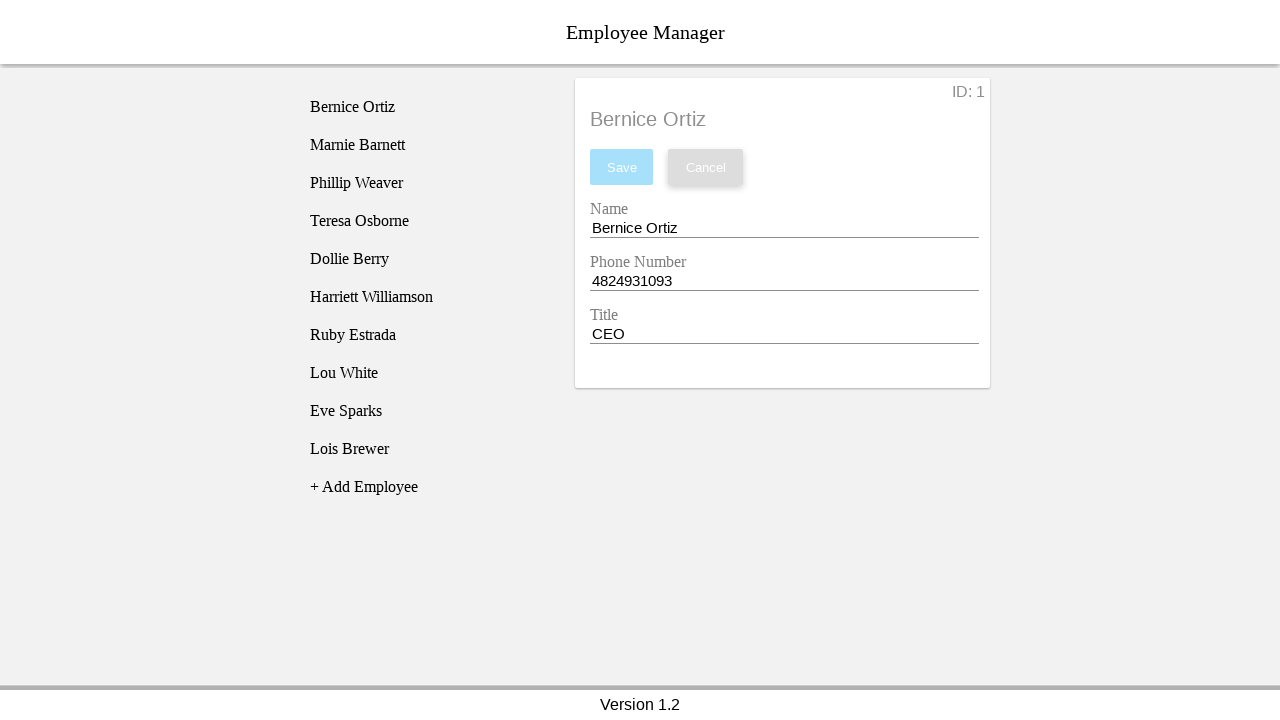

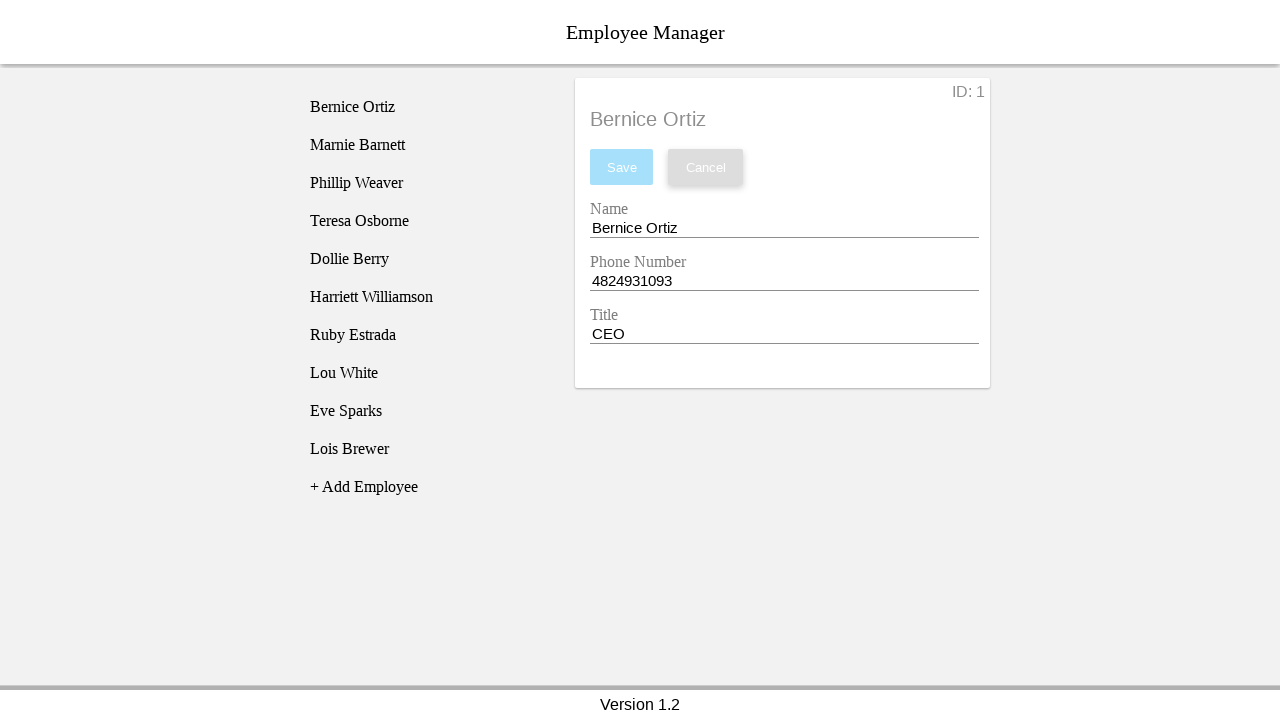